Tests a registration form by filling in three input fields in the first block and submitting the form, then verifies the success message is displayed

Starting URL: http://suninjuly.github.io/registration1.html

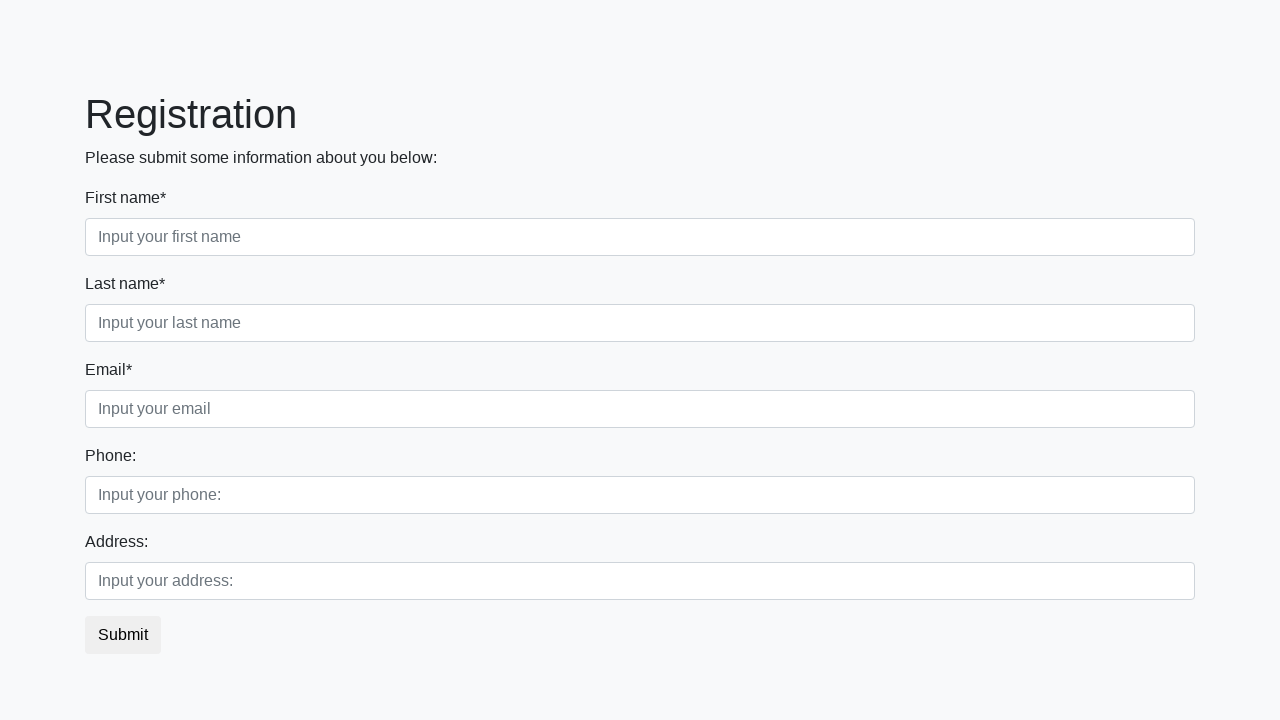

Filled first input field with 'test' on .first_block .form-control.first
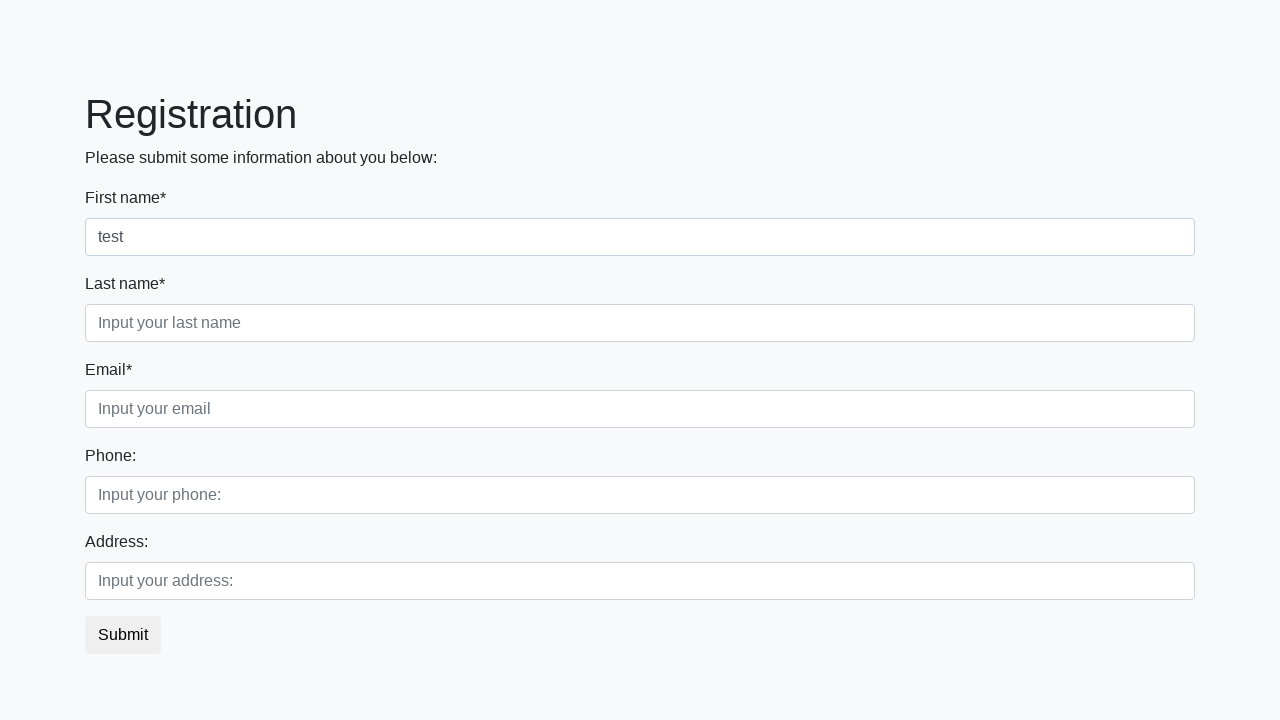

Filled second input field with 'test' on .first_block .form-control.second
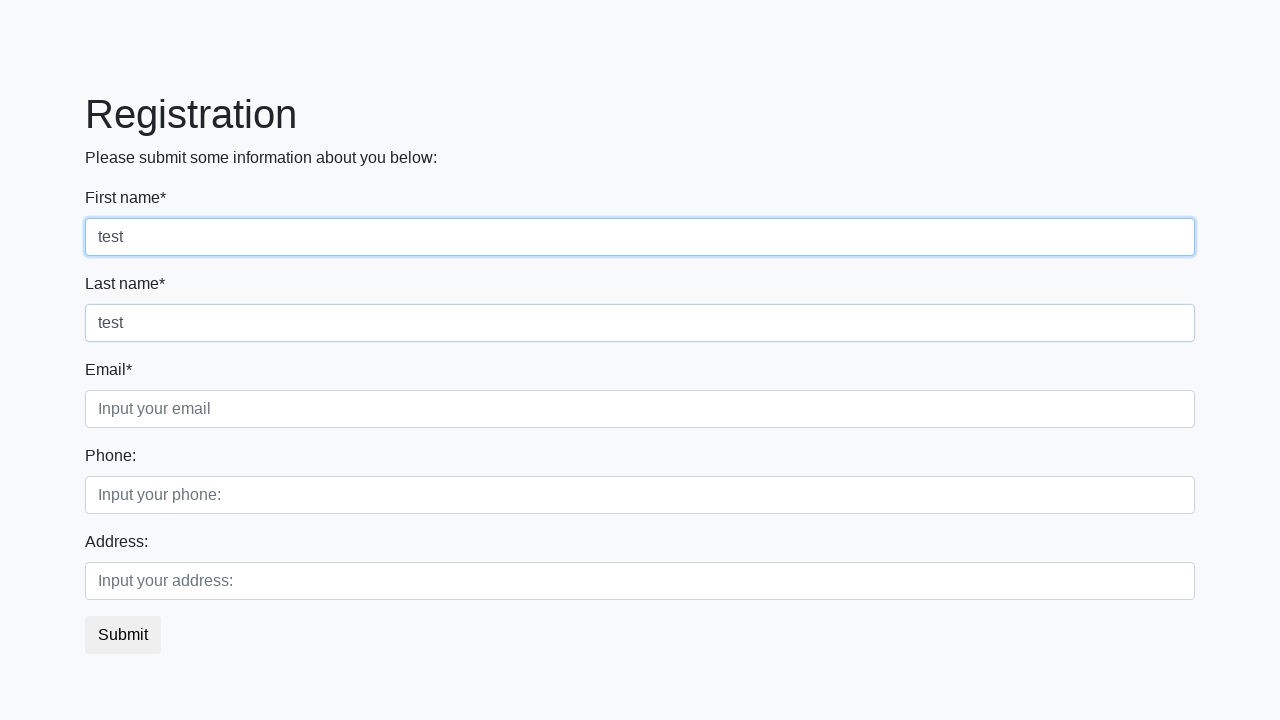

Filled third input field with 'test' on .first_block .form-control.third
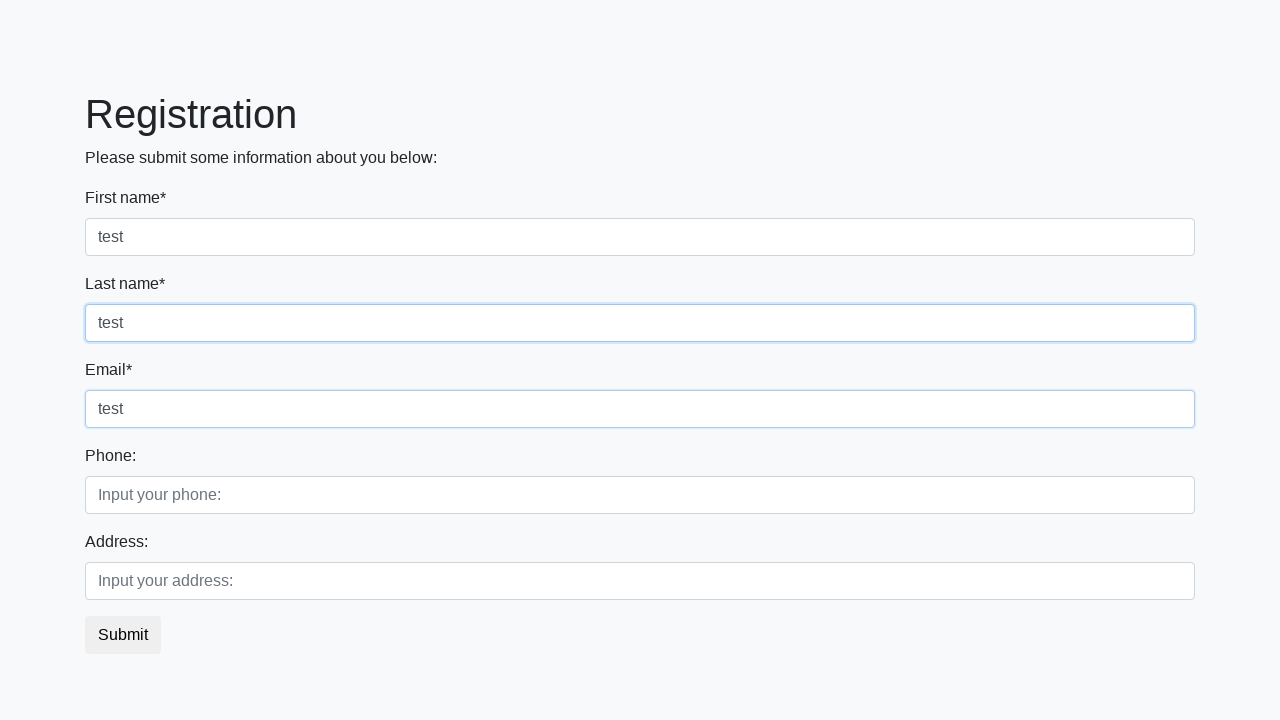

Clicked the submit button at (123, 635) on button.btn
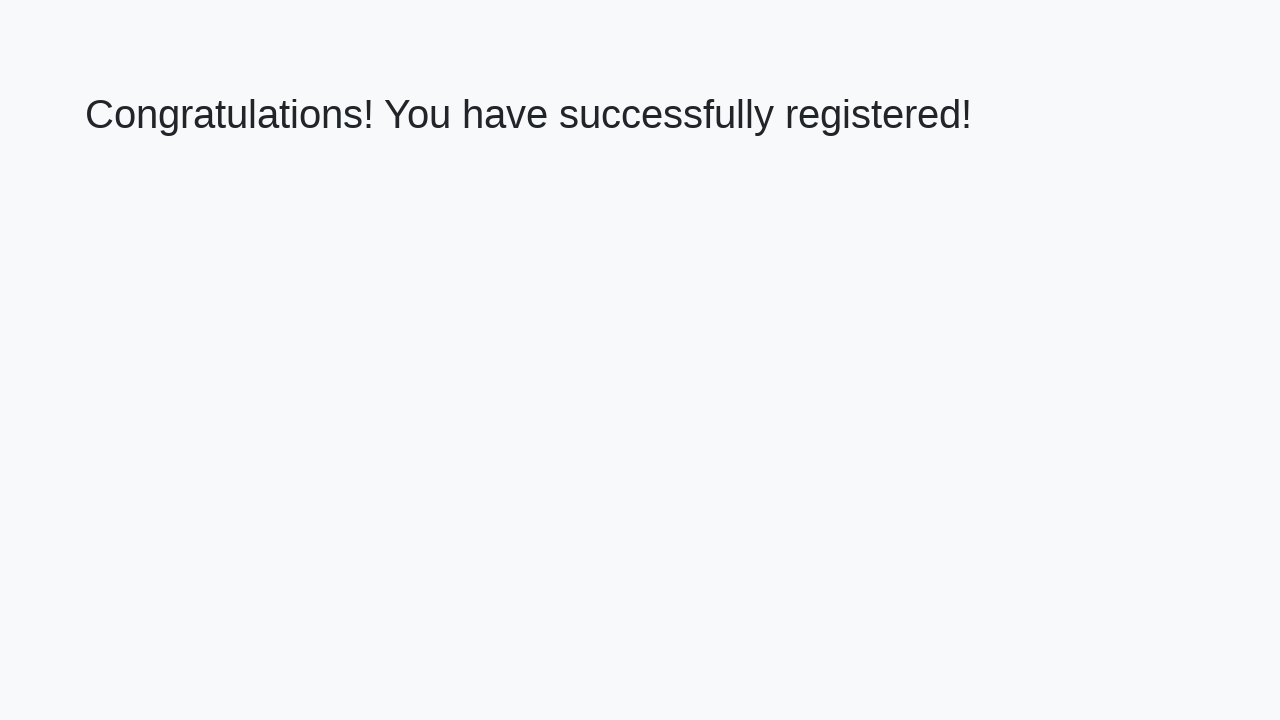

Waited for success message heading to appear
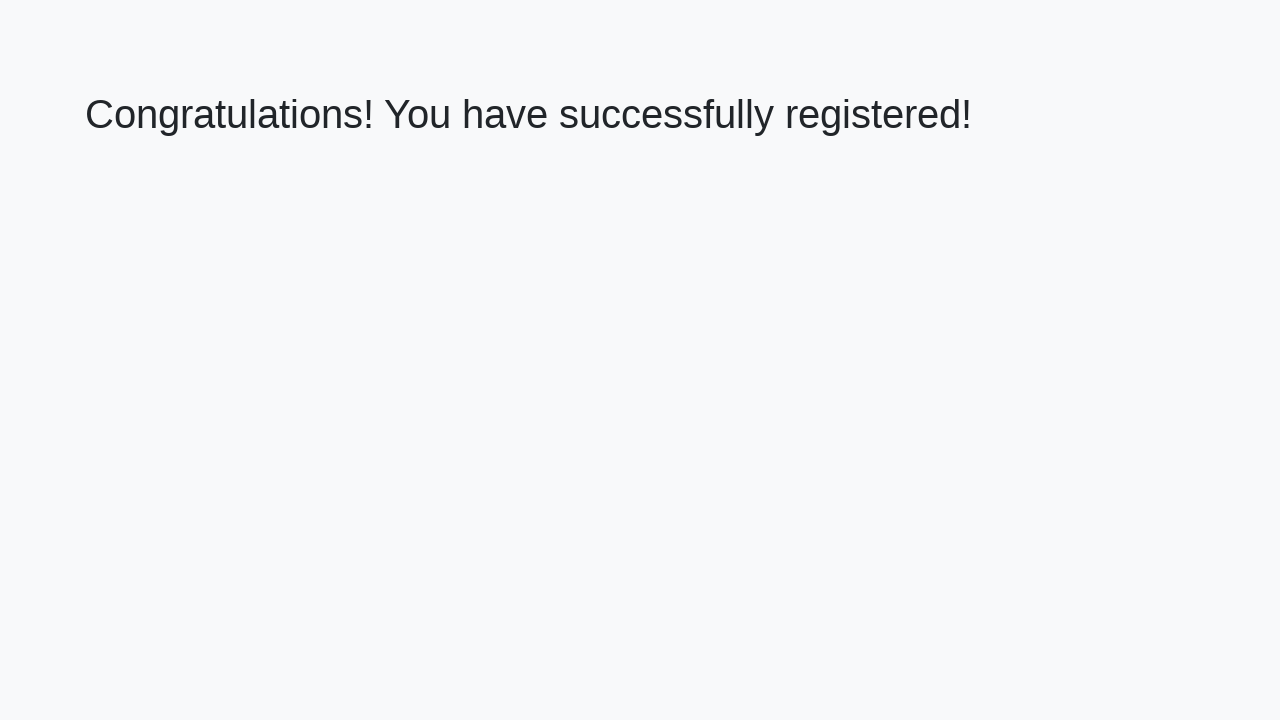

Retrieved success message text
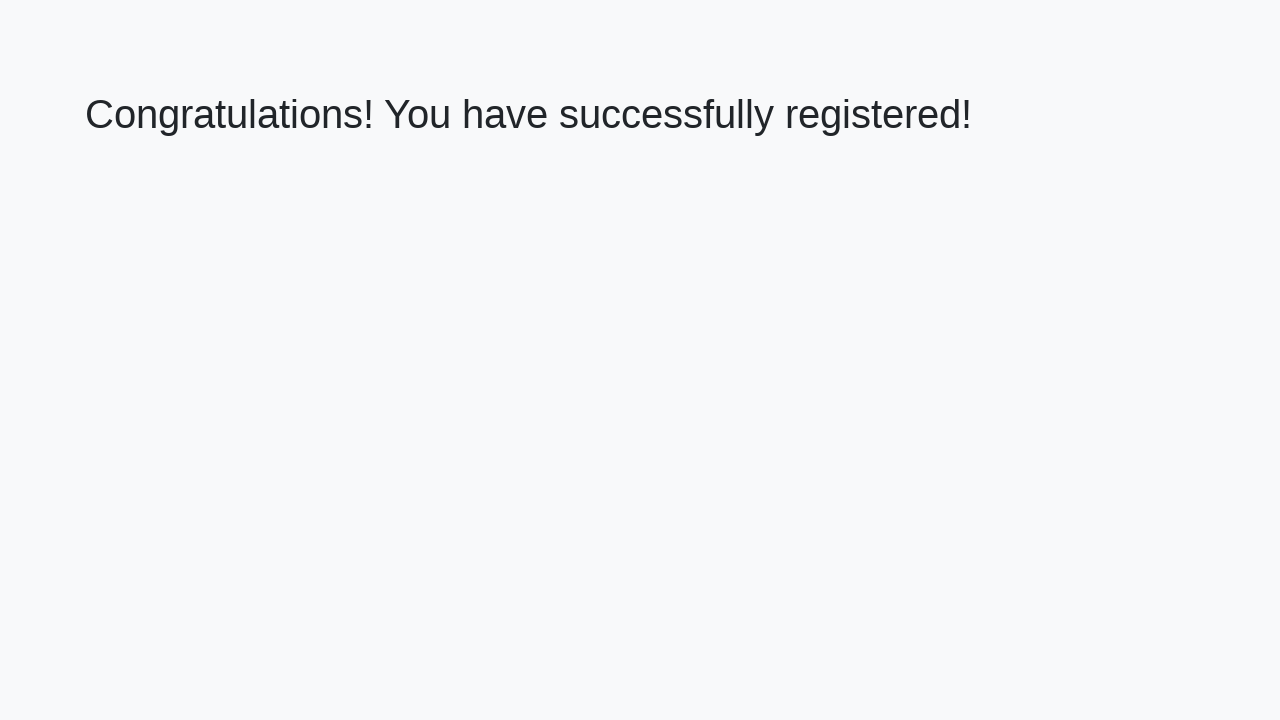

Verified success message matches expected text
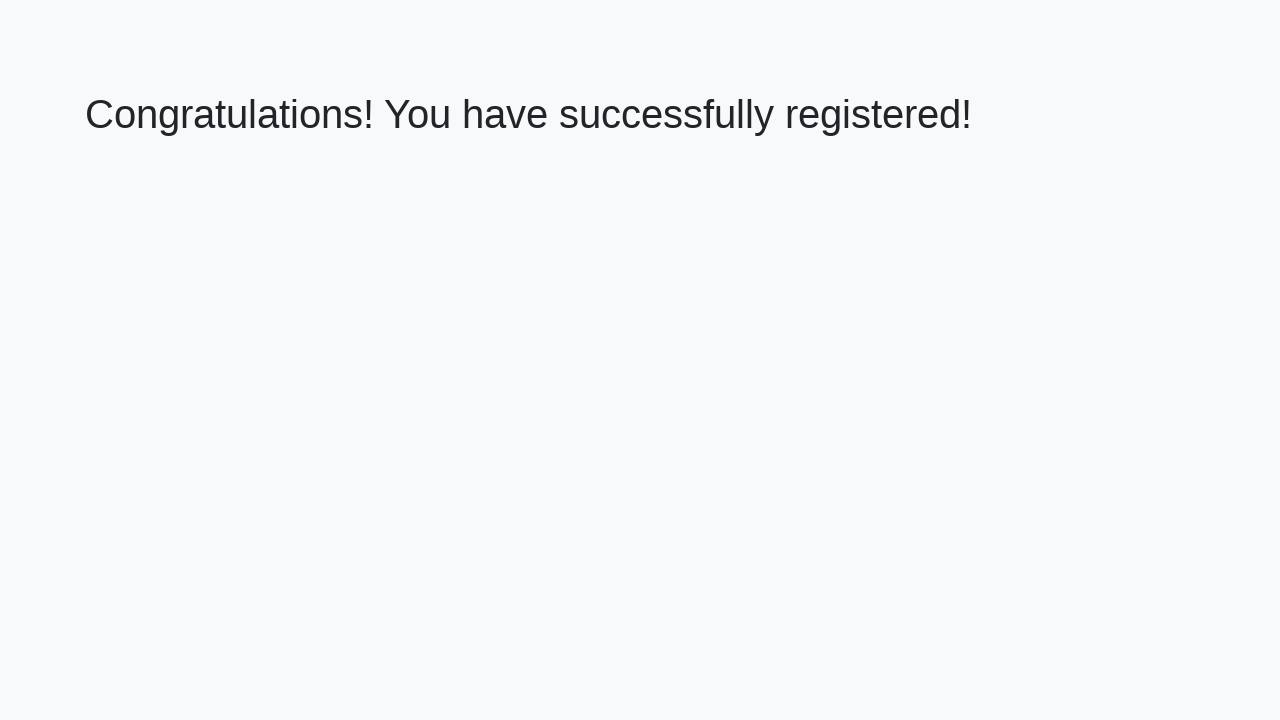

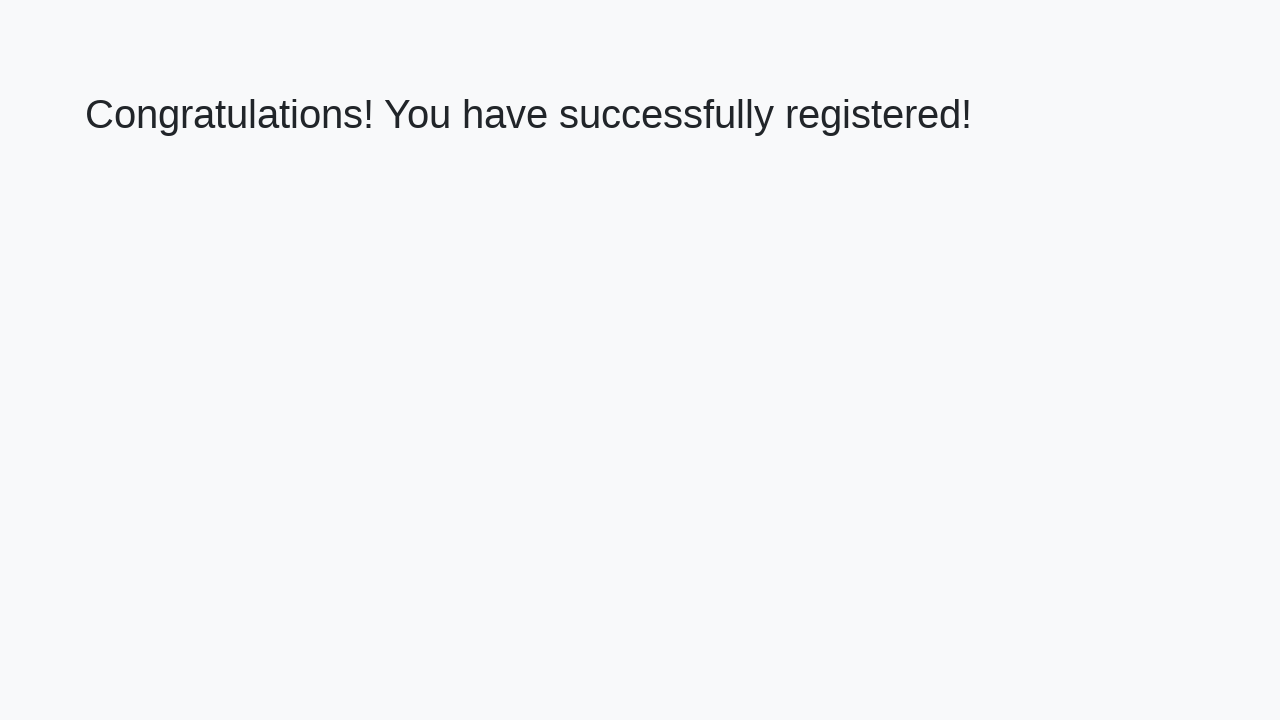